Tests clicking a button with a dynamic ID on the UI Testing Playground site to verify handling of elements with changing identifiers

Starting URL: http://www.uitestingplayground.com/dynamicid

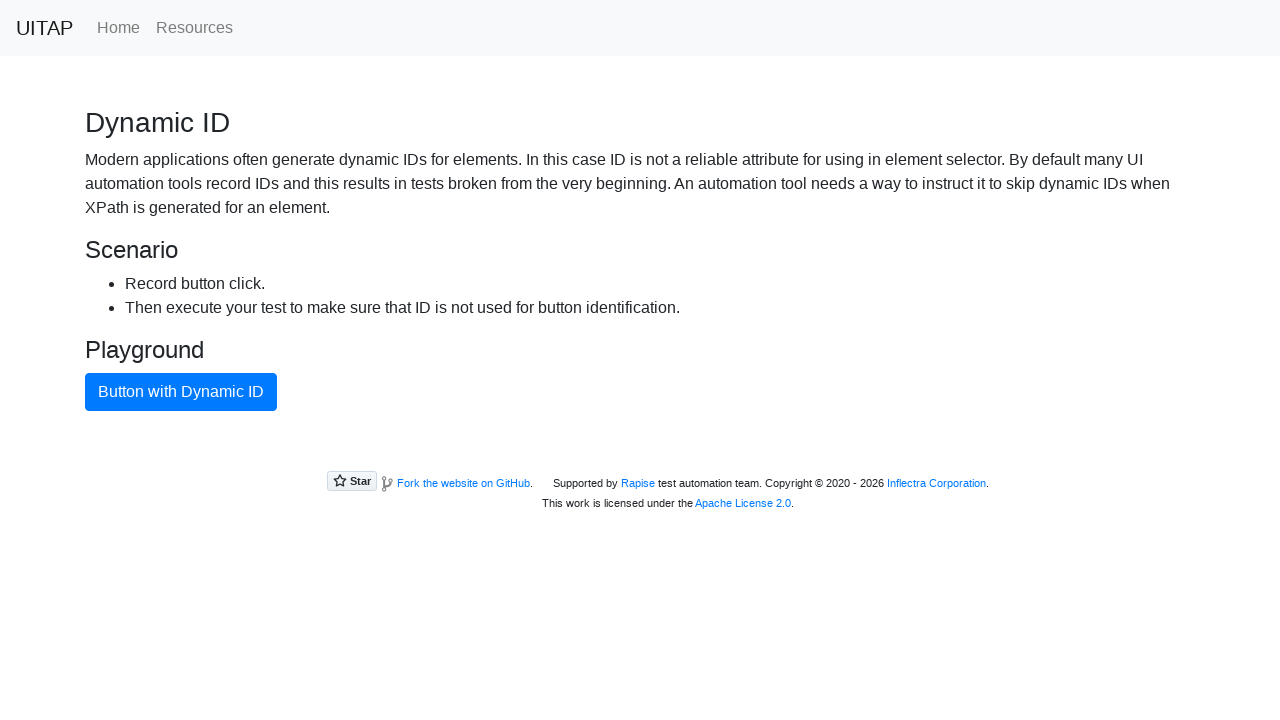

Navigated to UI Testing Playground dynamic ID page
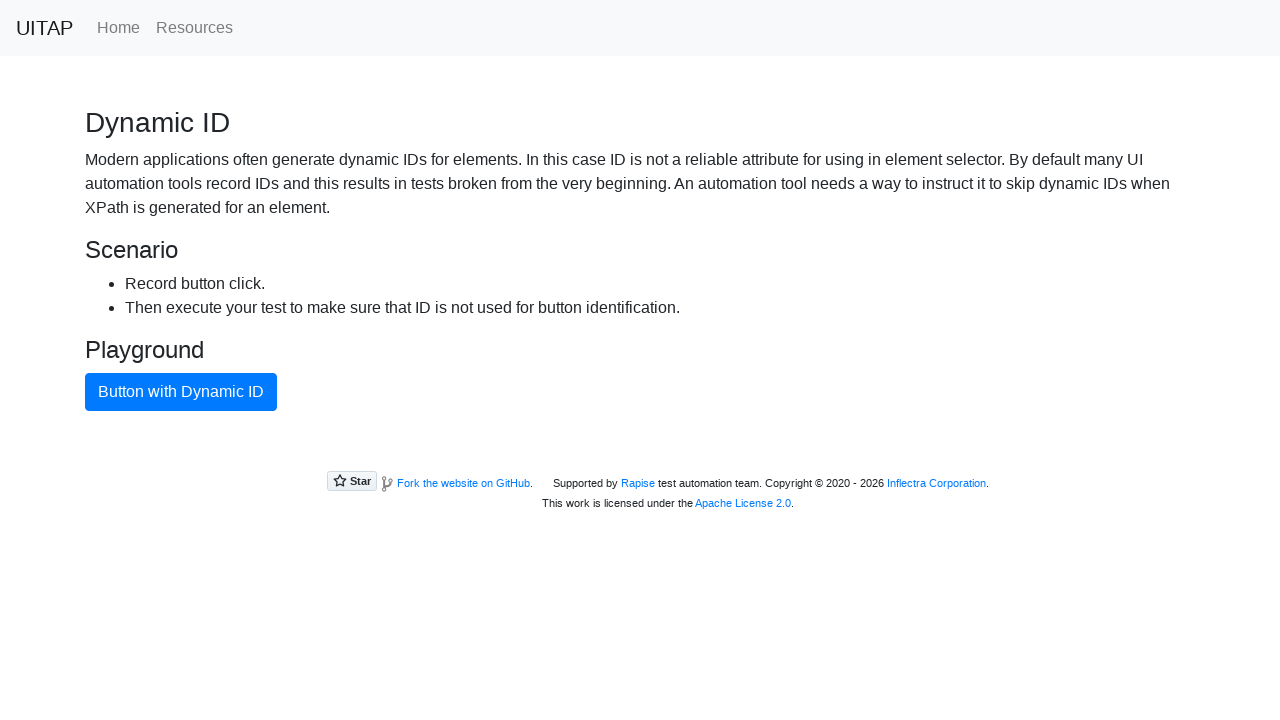

Clicked button with dynamic ID using visible text at (181, 392) on internal:role=button[name="Button with Dynamic ID"i]
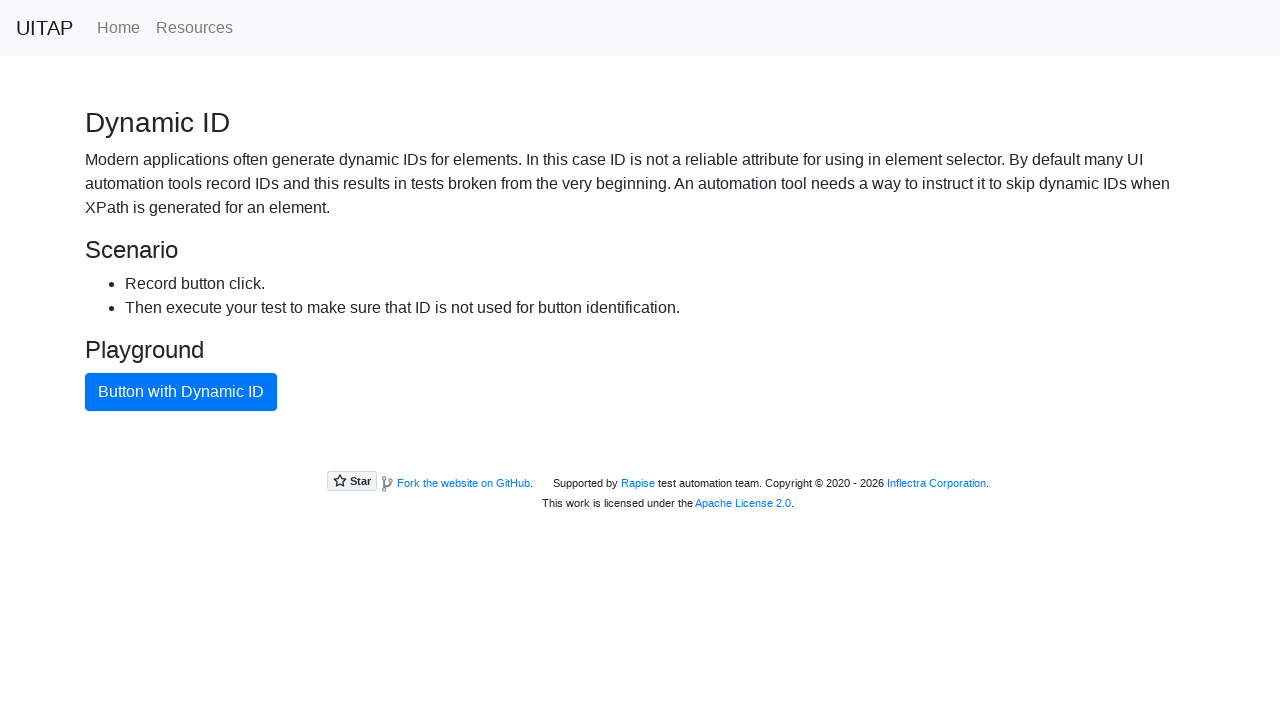

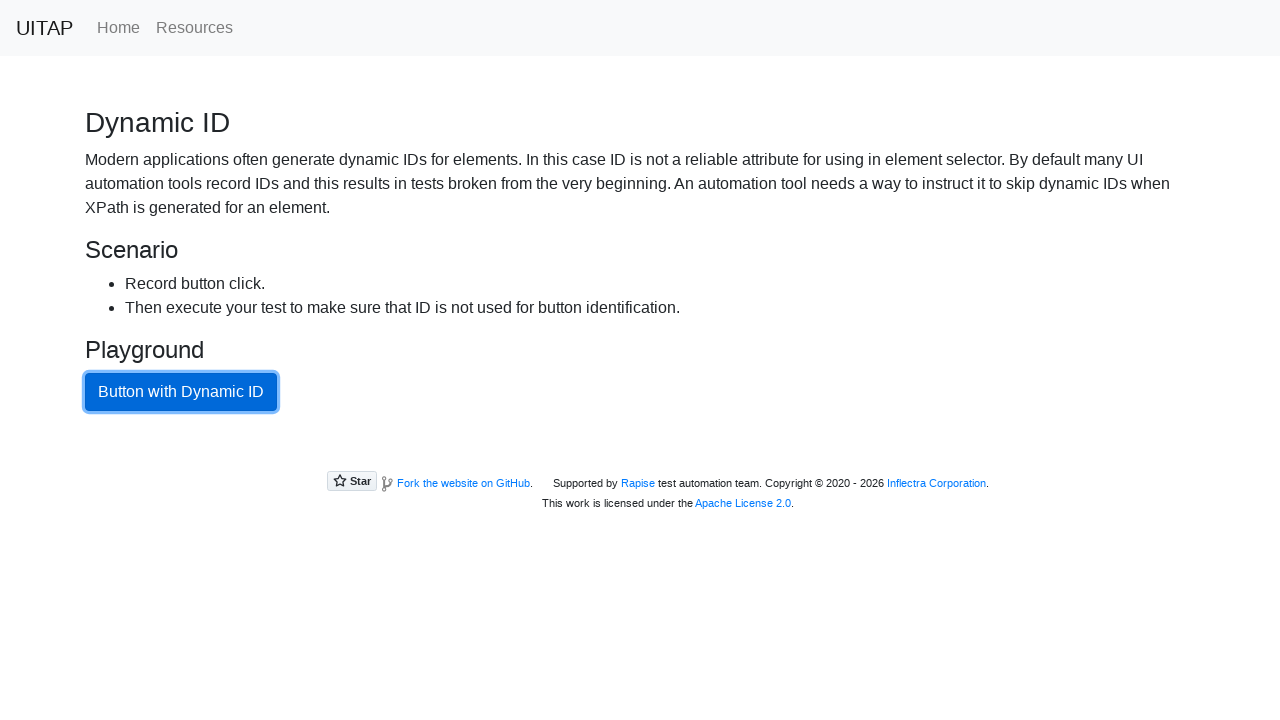